Tests FAQ accordion by clicking on question 8 and verifying the answer panel displays text about delivery area

Starting URL: https://qa-scooter.praktikum-services.ru/

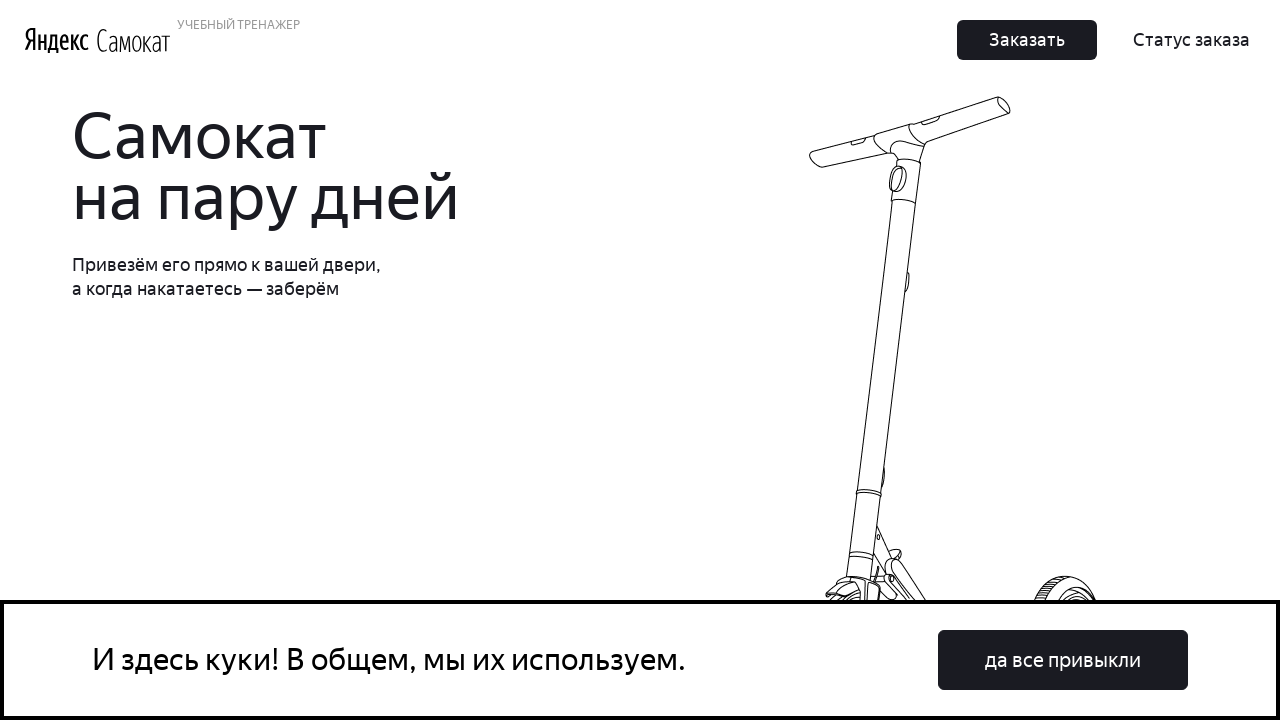

Clicked on FAQ question 8 accordion heading at (967, 492) on #accordion__heading-7
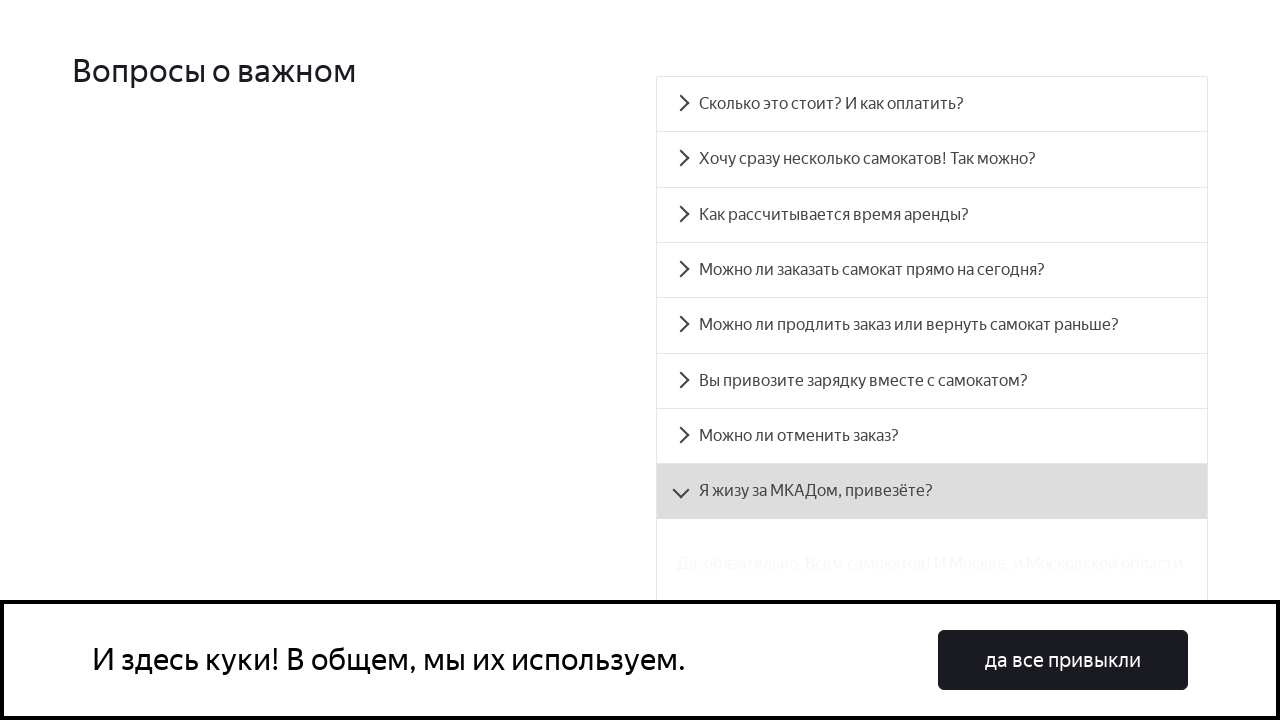

Answer panel for question 8 became visible
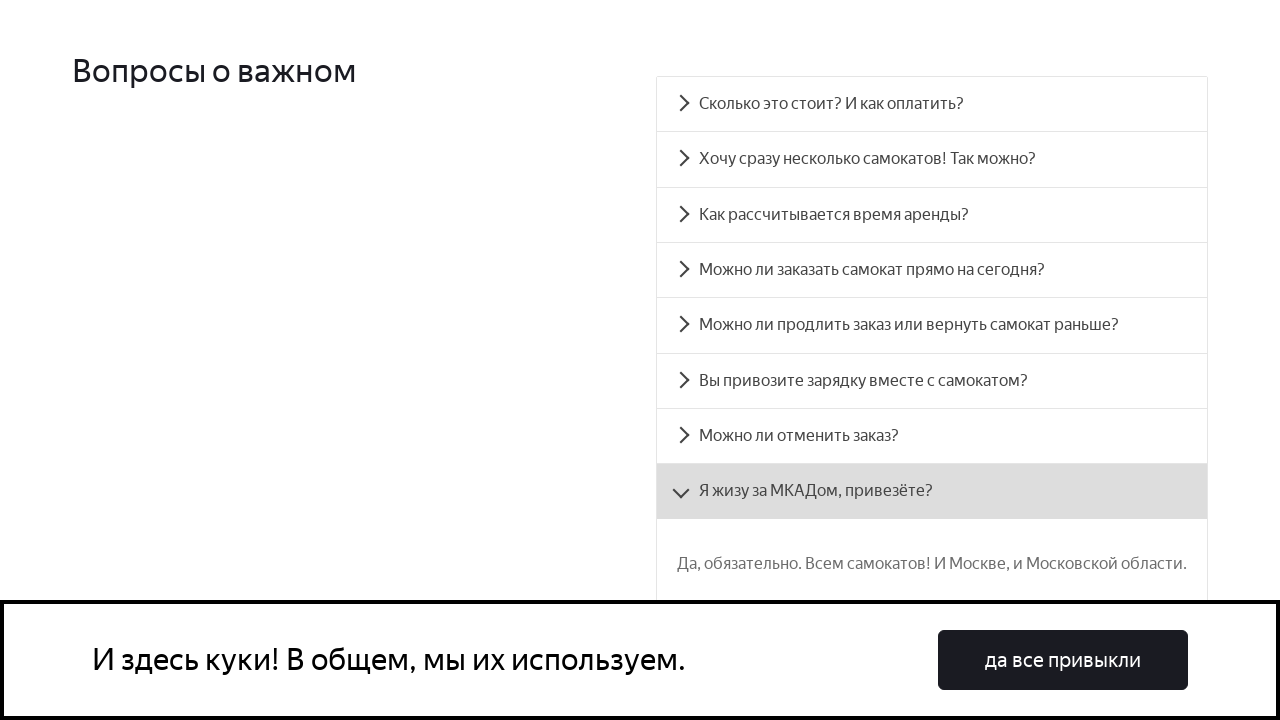

Retrieved answer text content about delivery area from question 8 panel
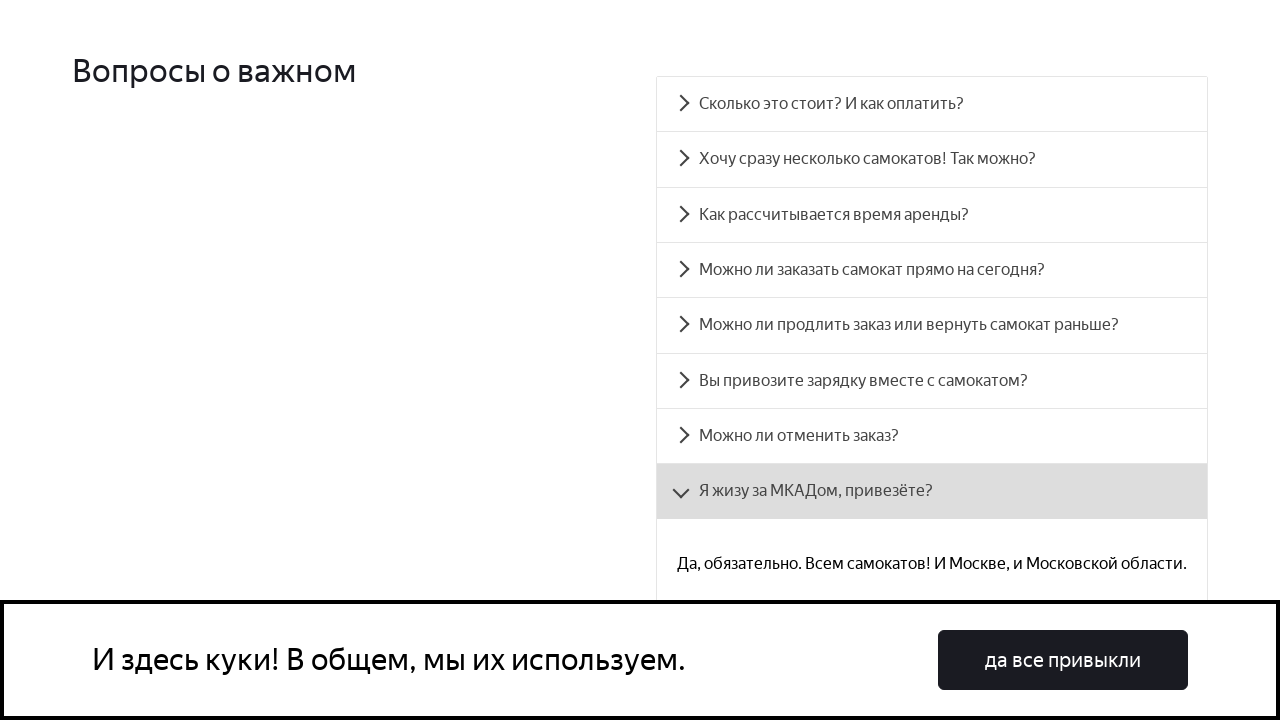

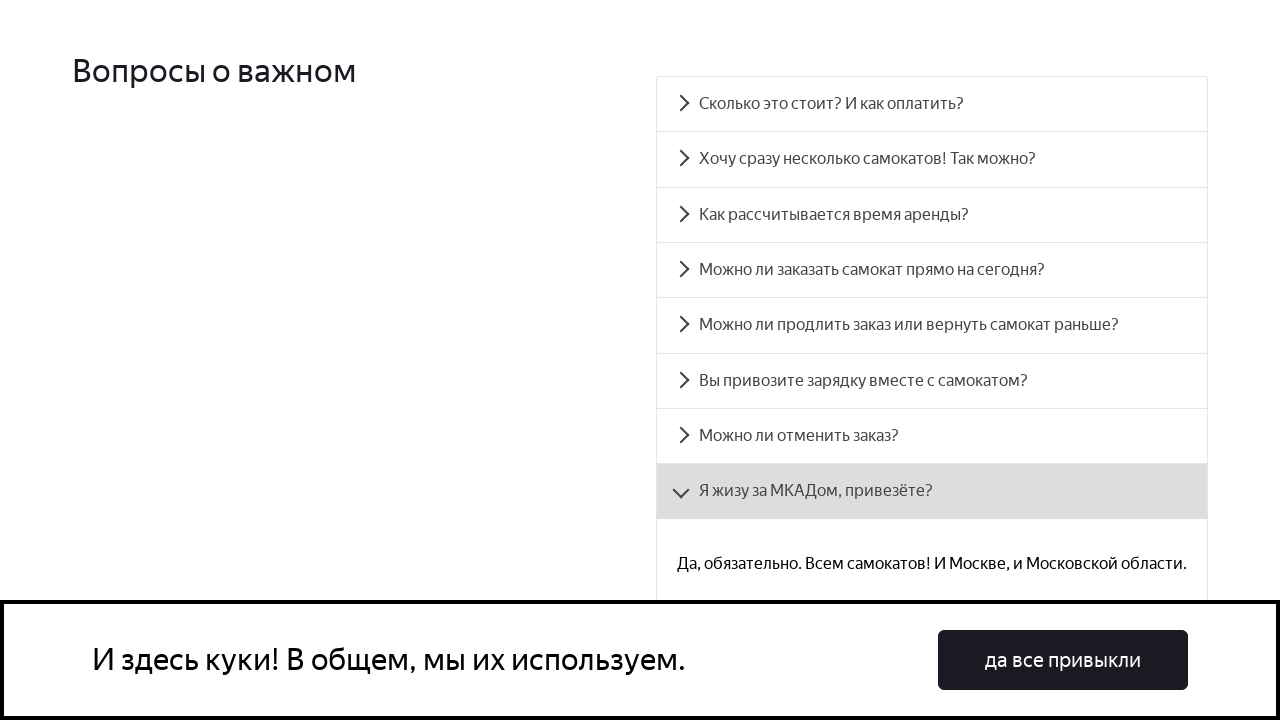